Navigates to a checkboxes test page and interacts with checkbox elements

Starting URL: https://the-internet.herokuapp.com/checkboxes

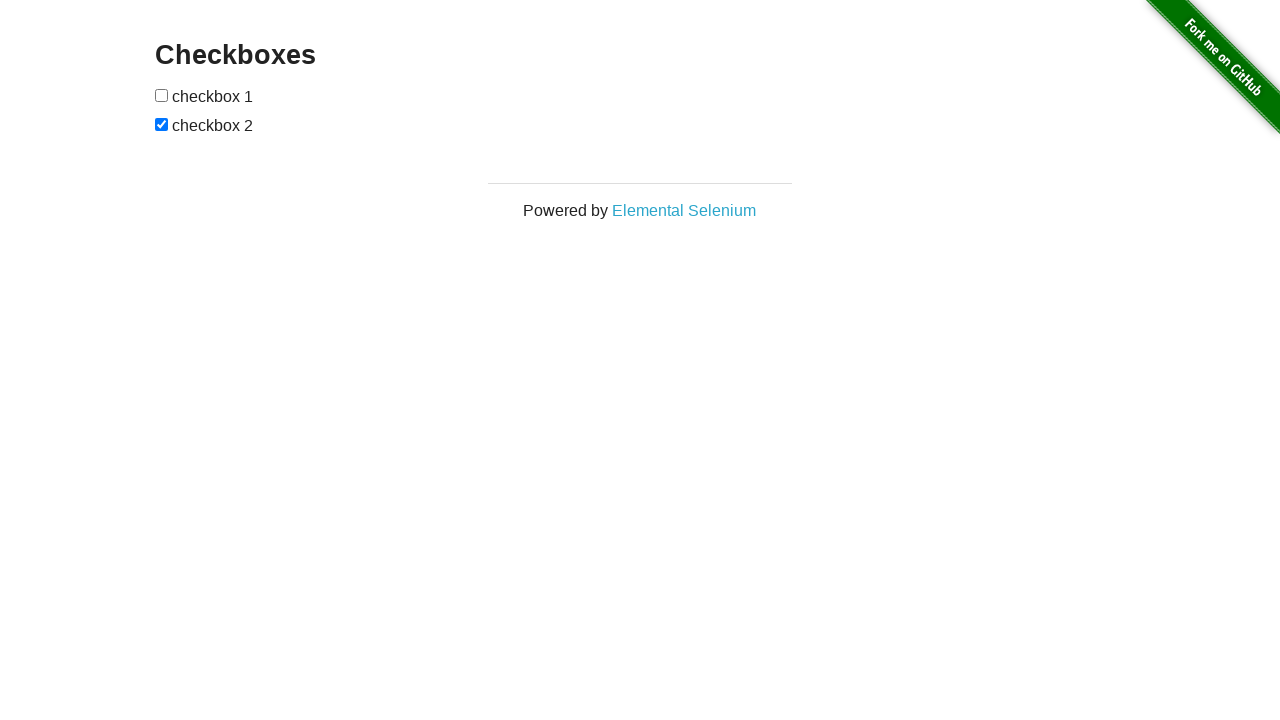

Waited for checkboxes to be visible on the page
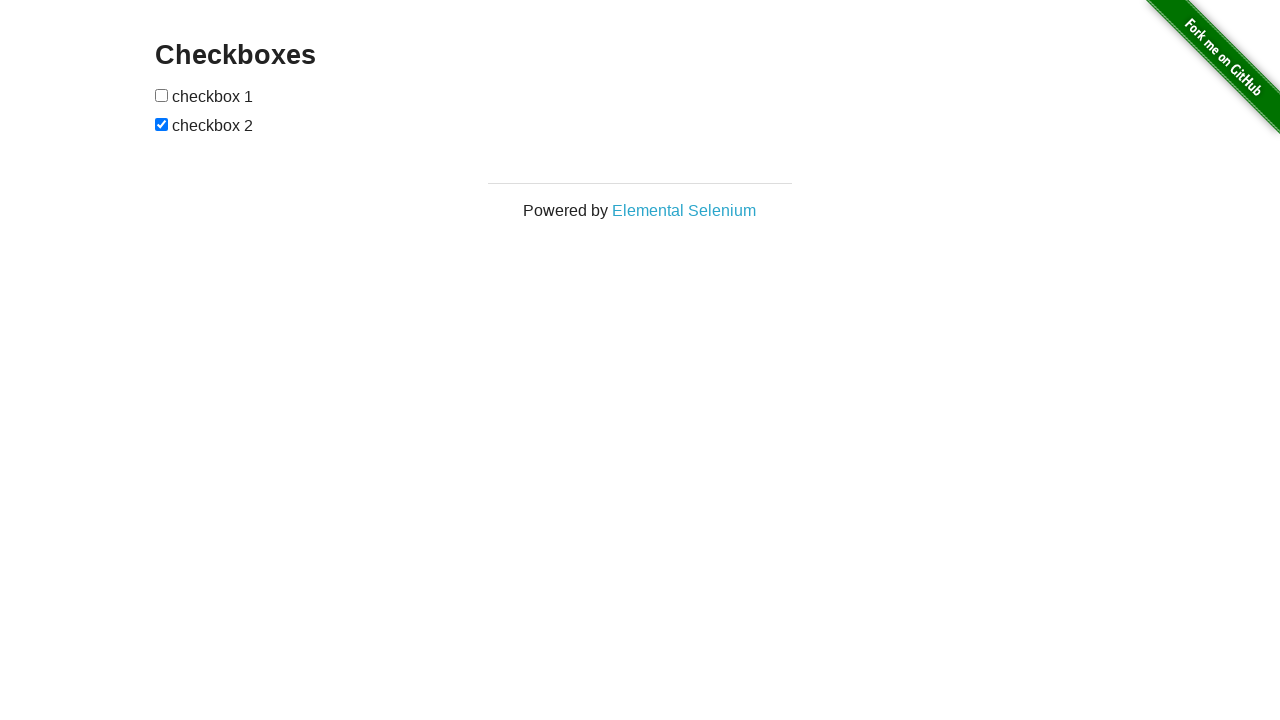

Located all checkbox elements on the page
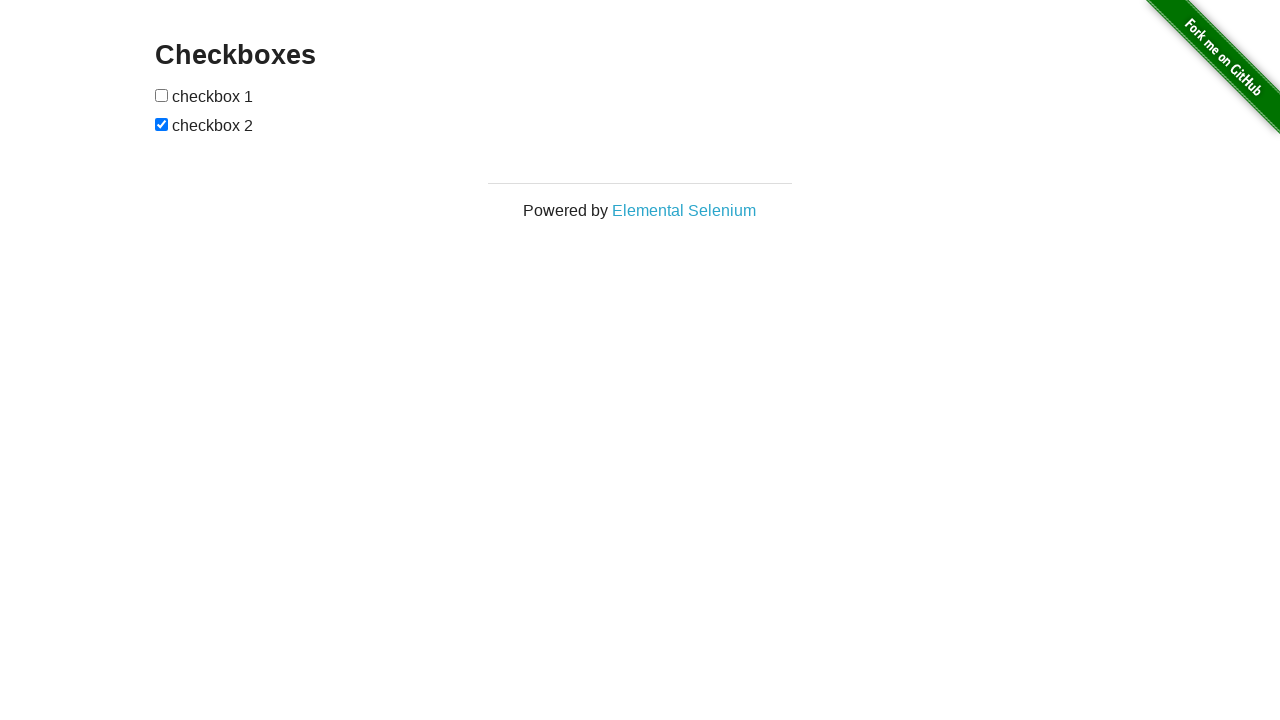

Toggled the first checkbox at (162, 95) on input[type='checkbox'] >> nth=0
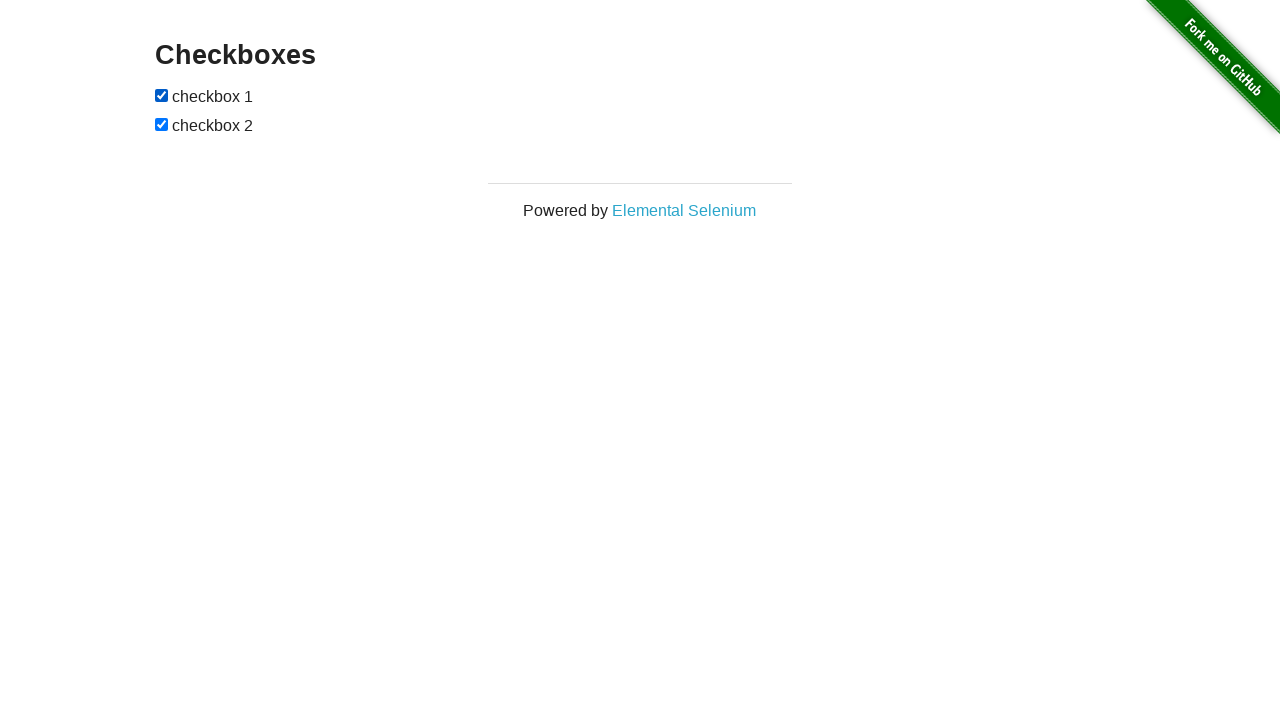

Toggled the second checkbox at (162, 124) on input[type='checkbox'] >> nth=1
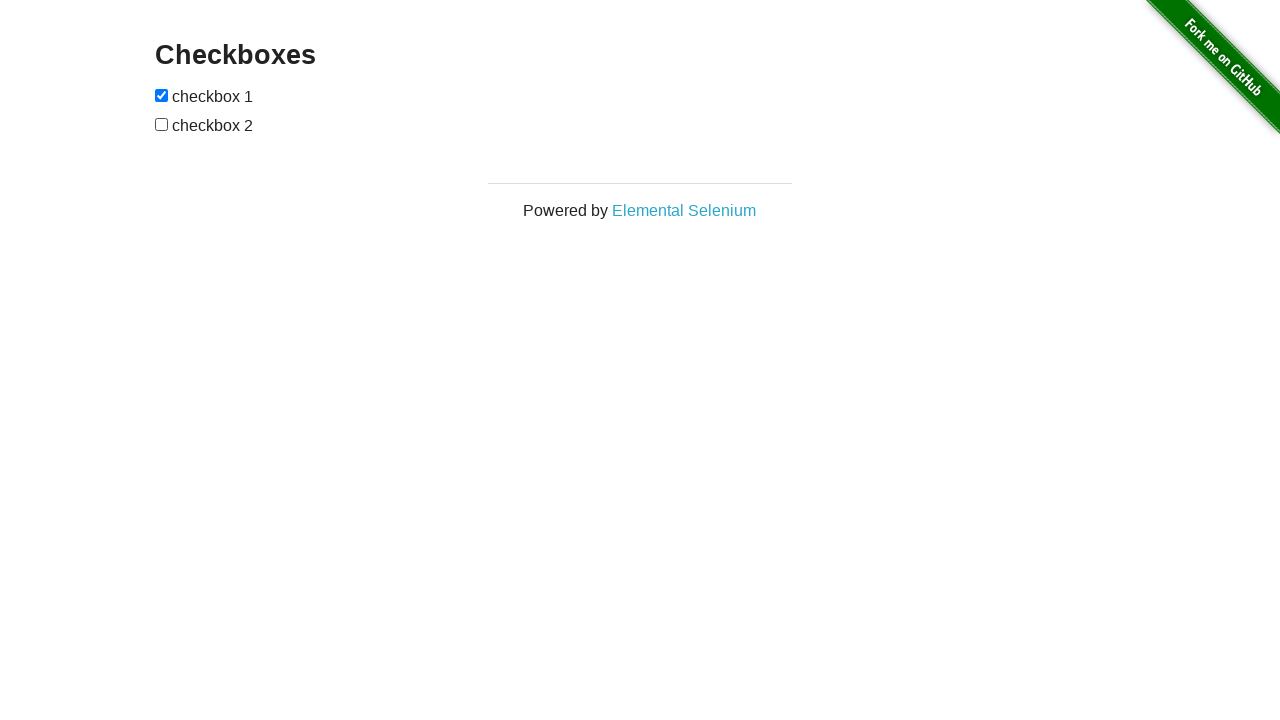

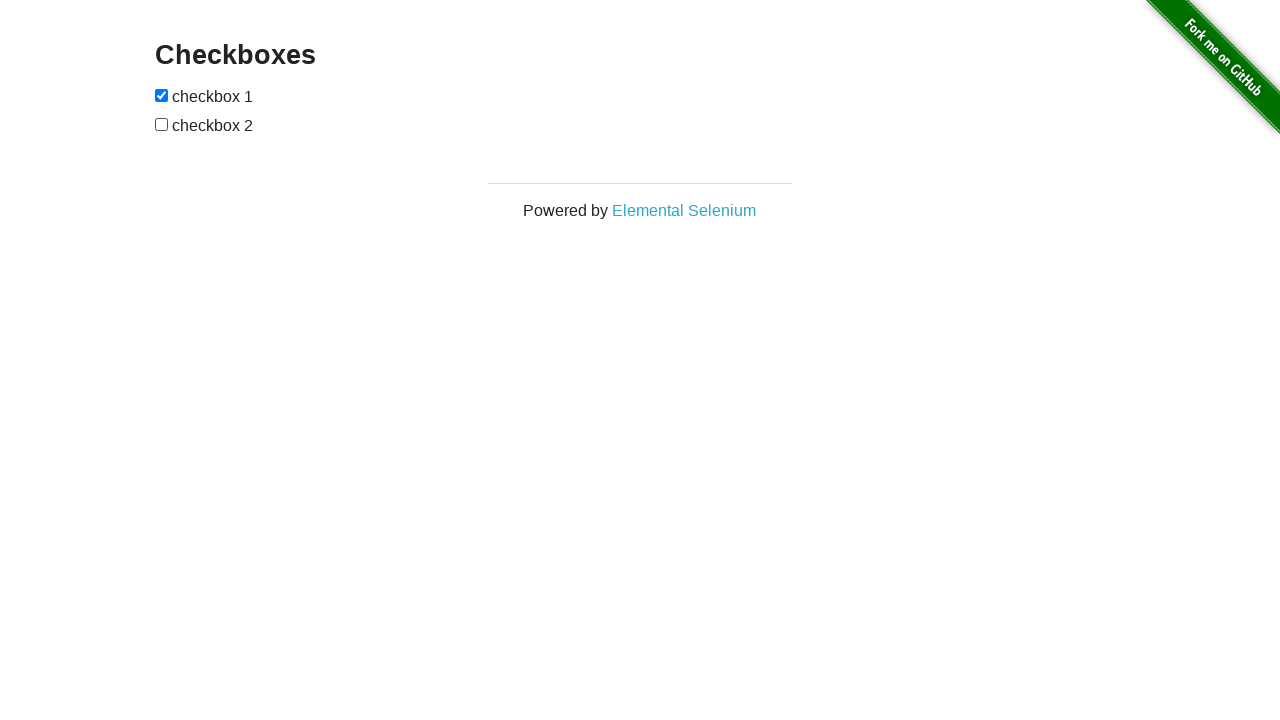